Tests checkbox functionality by navigating to a checkboxes page, finding all checkbox elements, and verifying that the checked/unchecked states can be detected using both getAttribute and isSelected methods.

Starting URL: http://the-internet.herokuapp.com/checkboxes

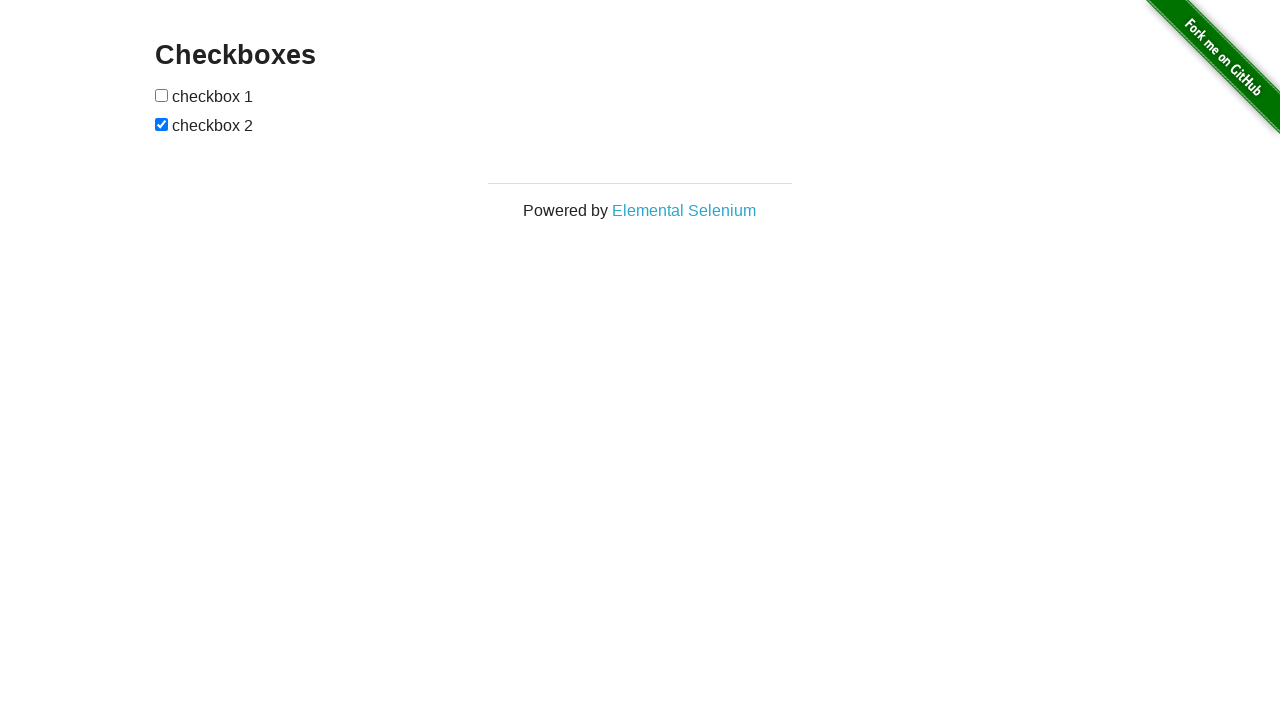

Waited for checkbox elements to be present on the page
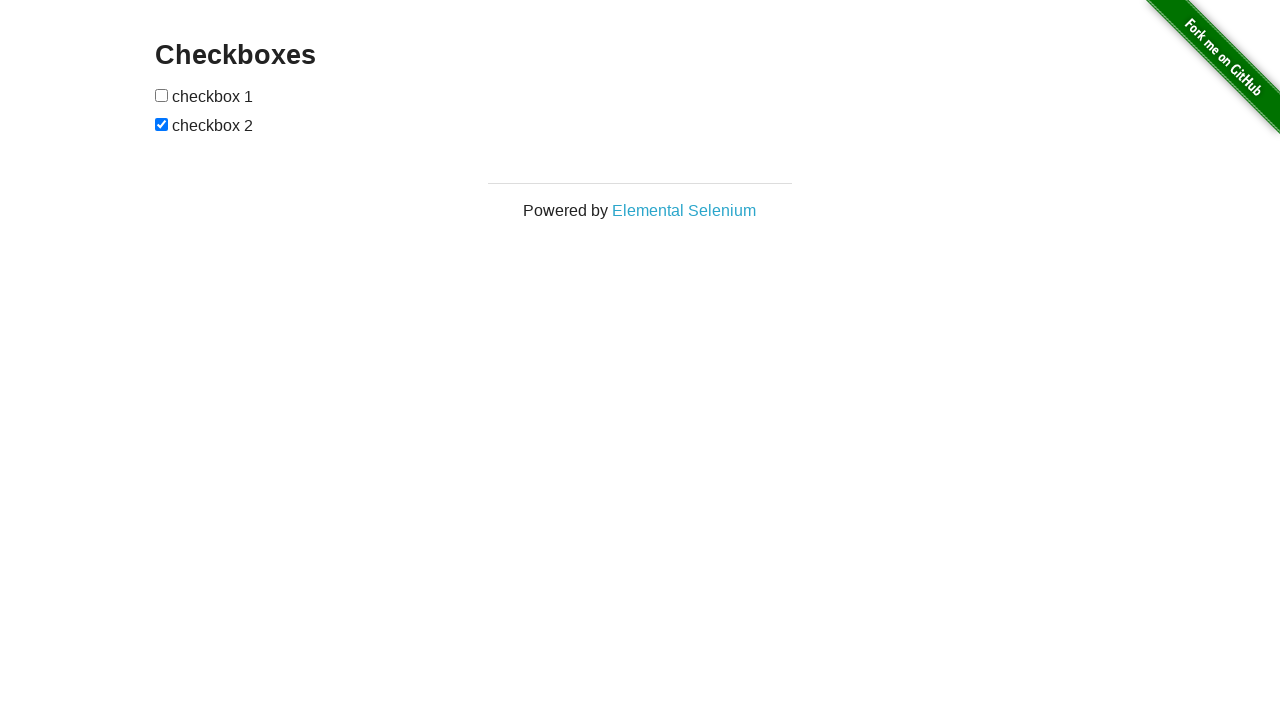

Located all checkbox elements on the page
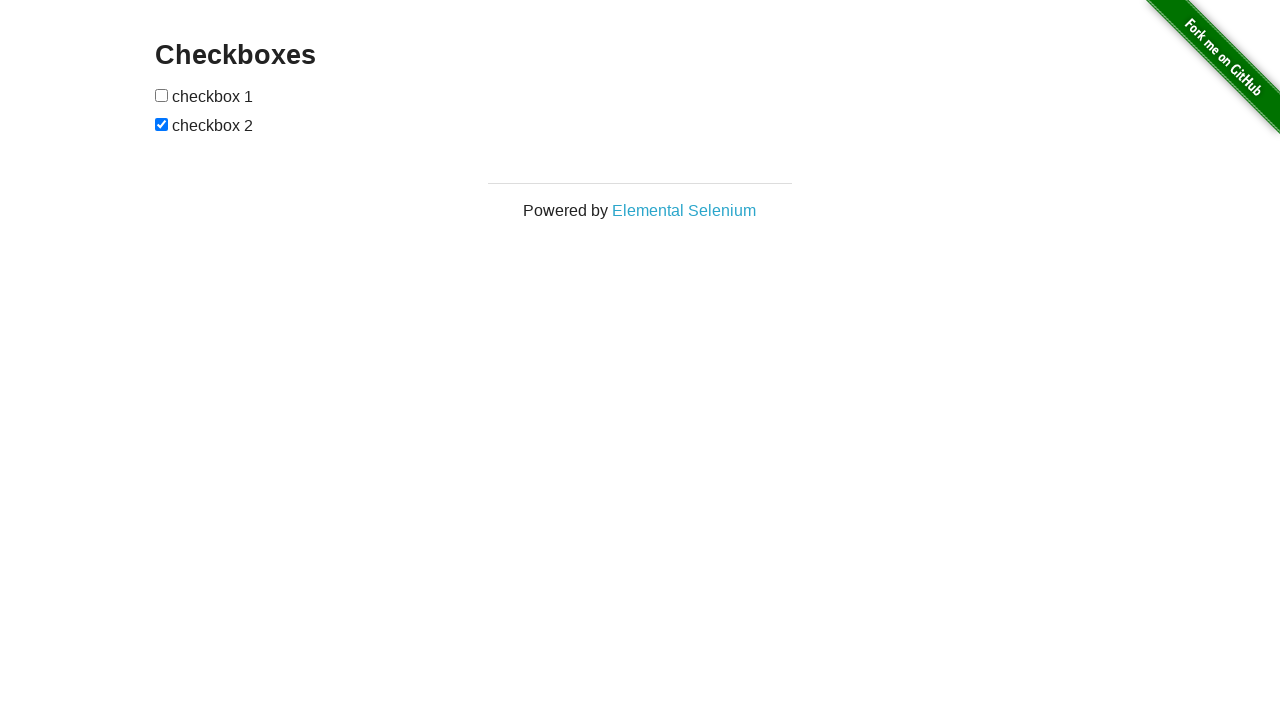

Verified that the second checkbox (index 1) is checked
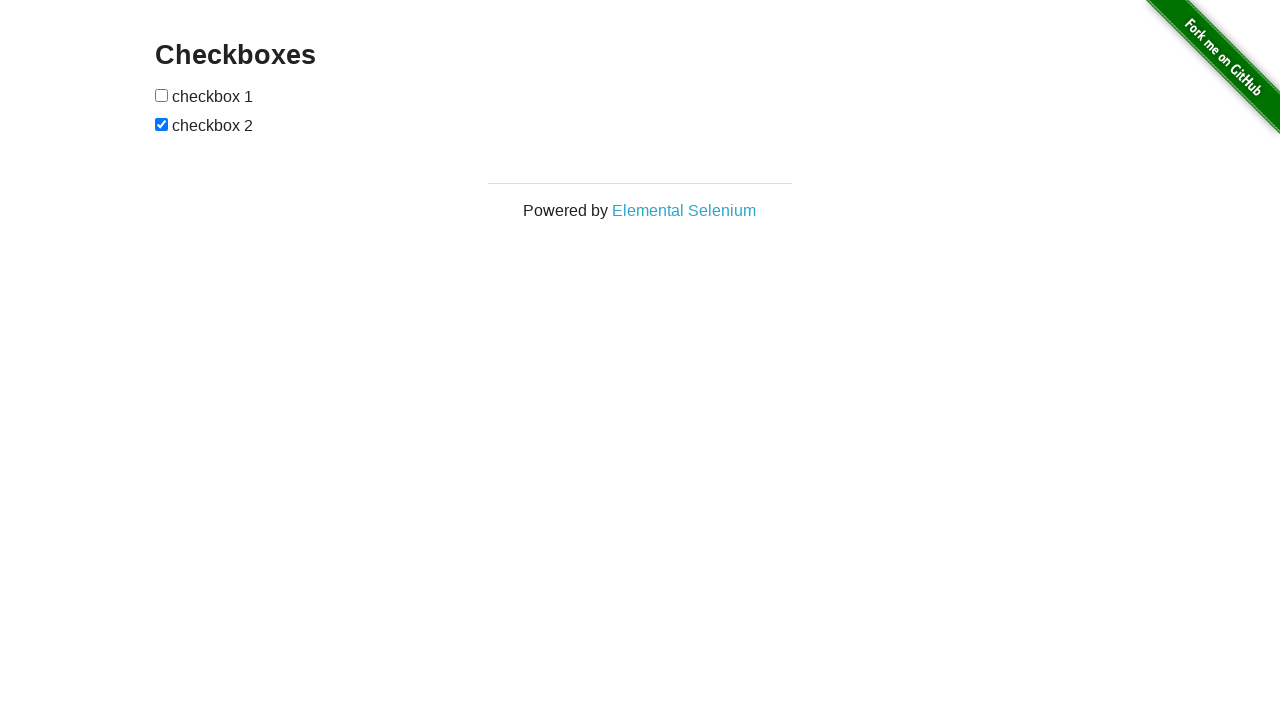

Verified that the first checkbox (index 0) is not checked
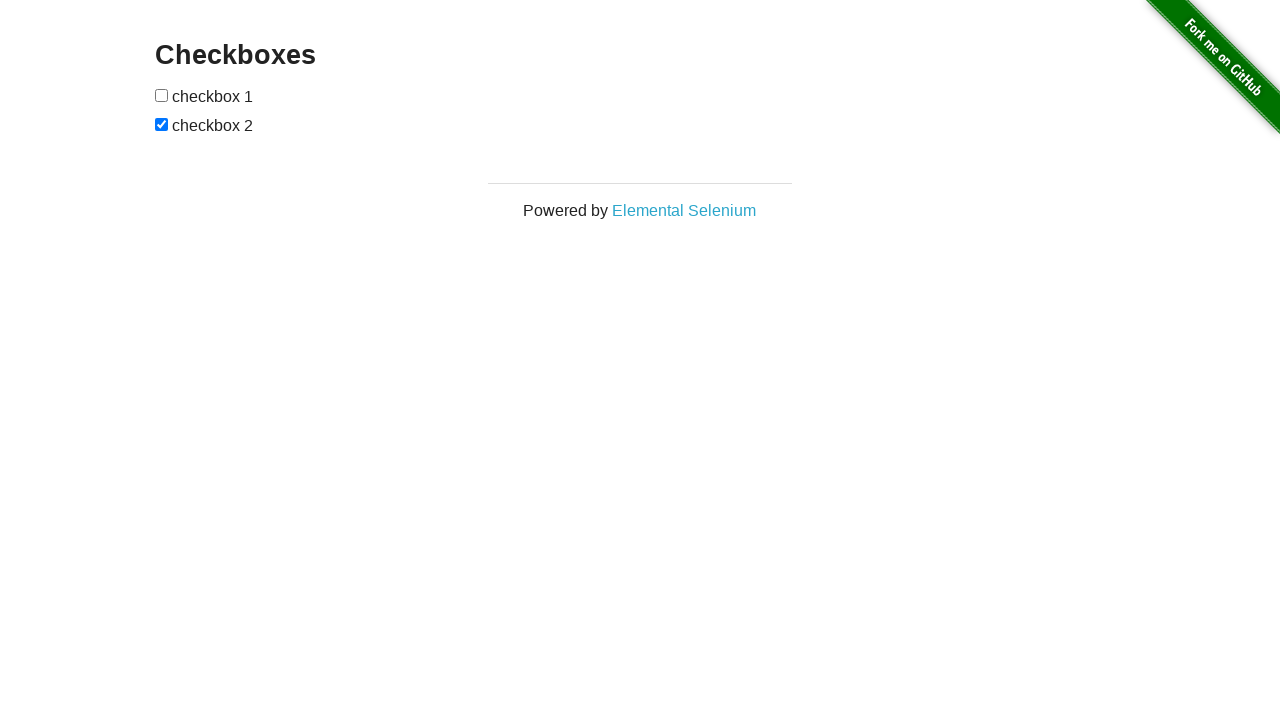

Clicked the first checkbox to check it at (162, 95) on input[type="checkbox"] >> nth=0
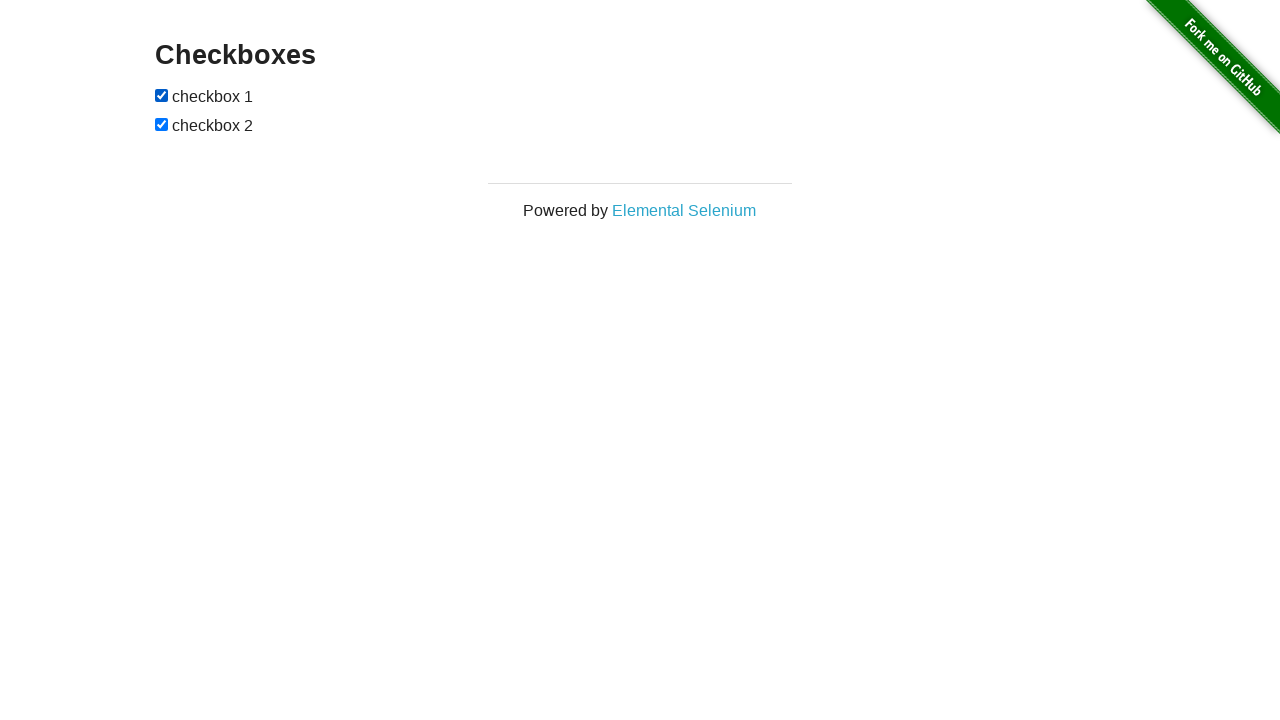

Verified that the first checkbox is now checked after clicking
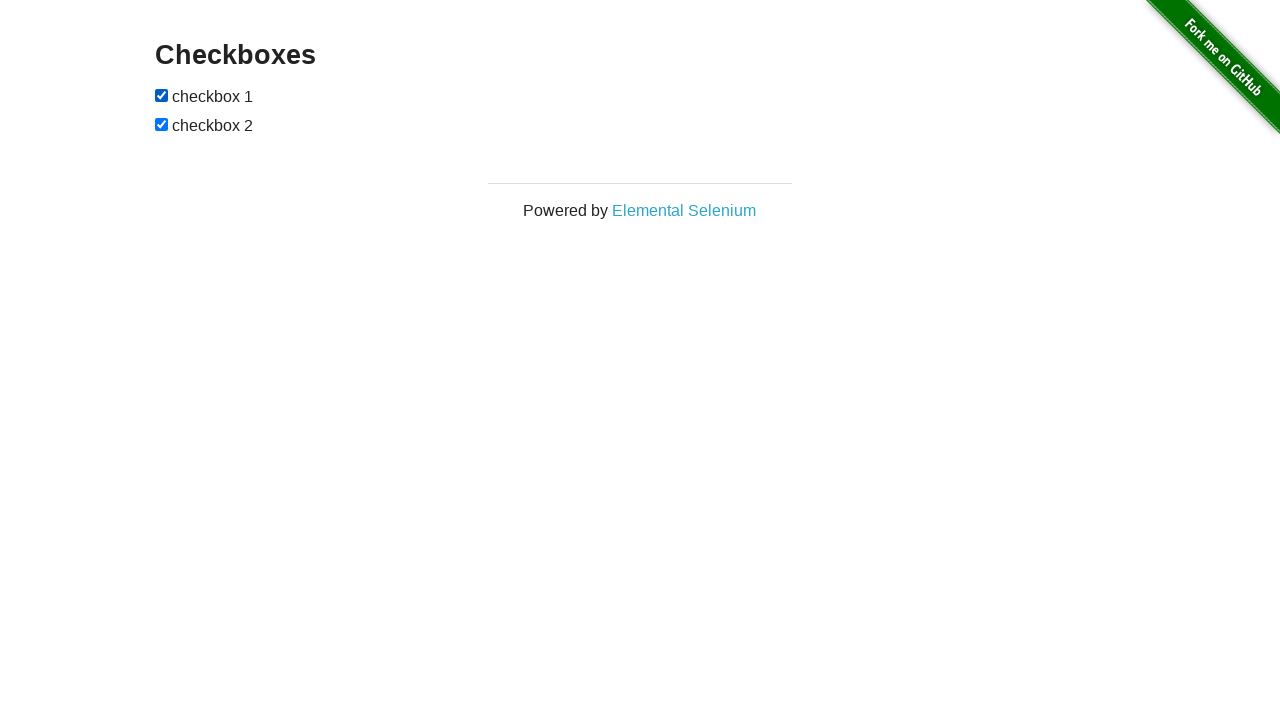

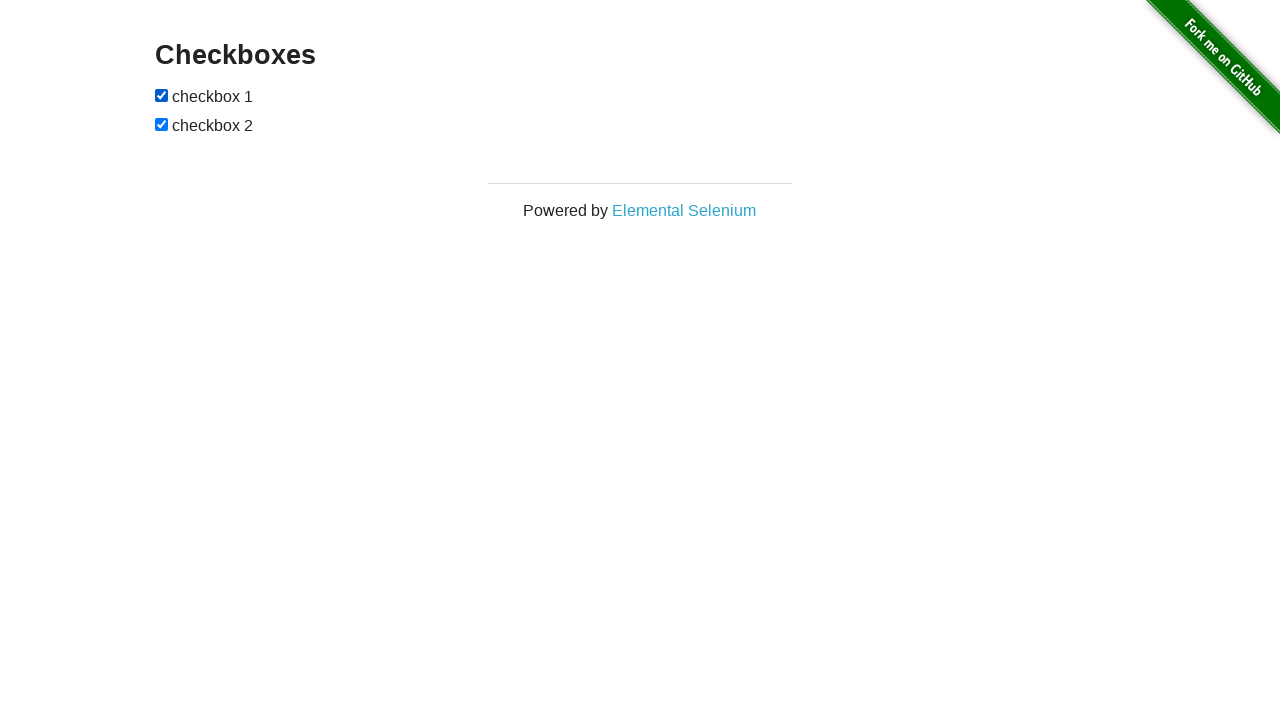